Tests JavaScript alert and confirm dialog handling by entering a name, triggering an alert, accepting it, then triggering a confirm dialog and dismissing it.

Starting URL: https://rahulshettyacademy.com/AutomationPractice/

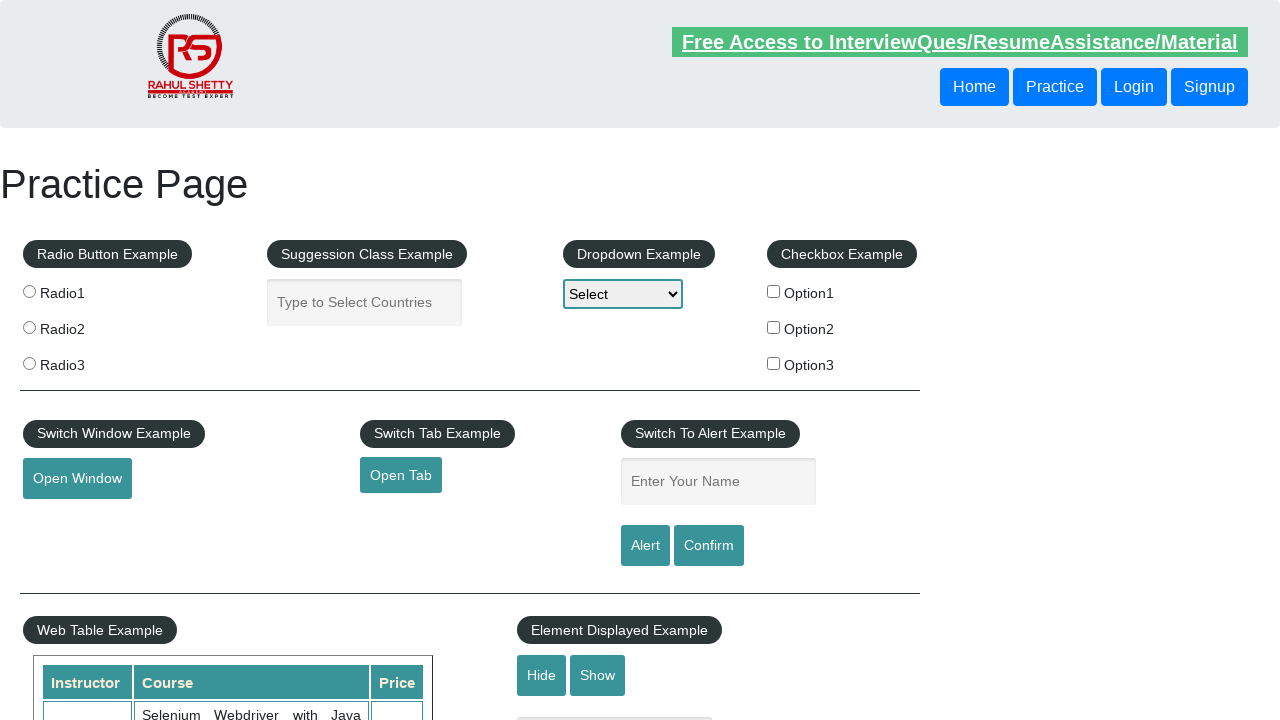

Filled name field with 'Faizan' on #name
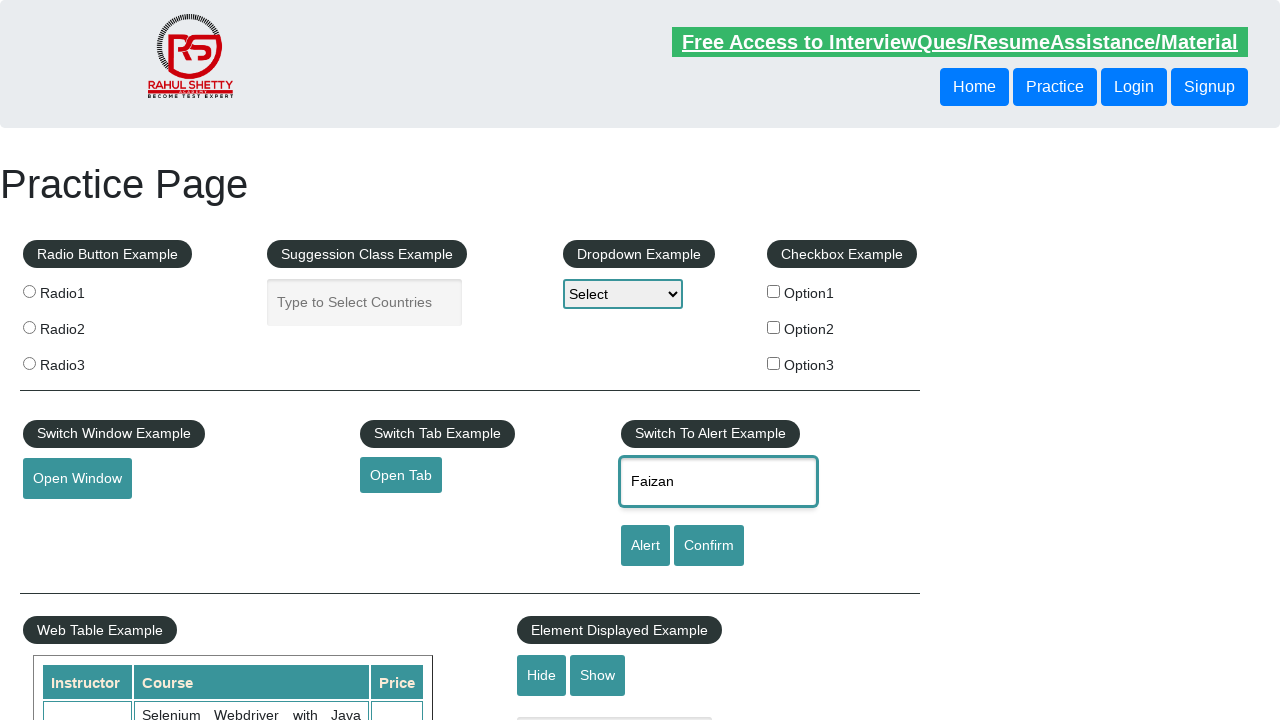

Clicked alert button to trigger JavaScript alert at (645, 546) on #alertbtn
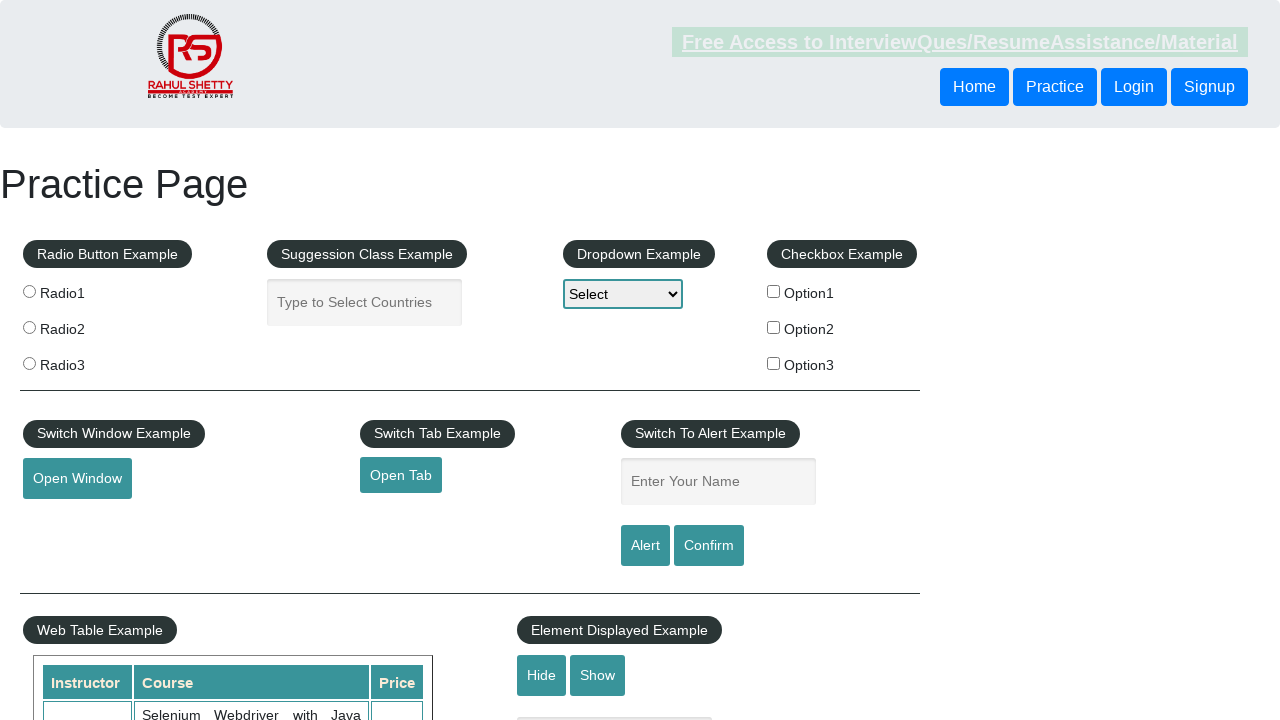

Set up dialog handler to accept alert
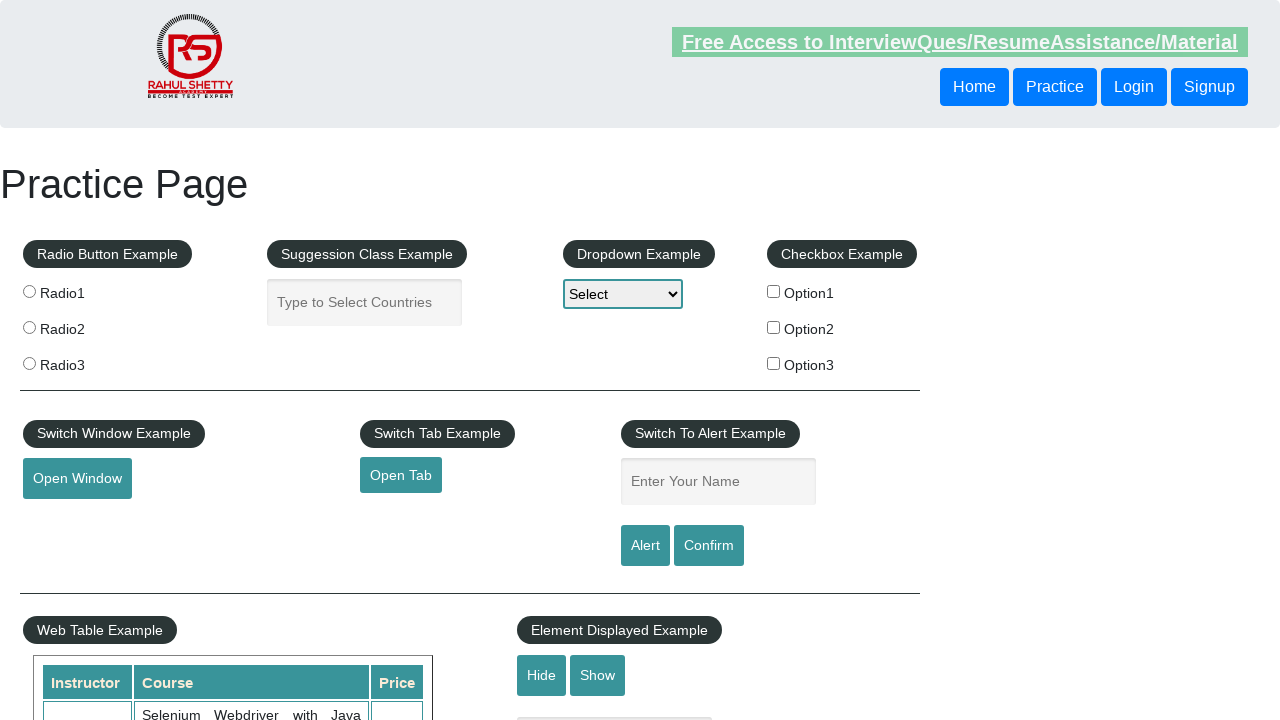

Filled name field with 'Faizan Khan' on #name
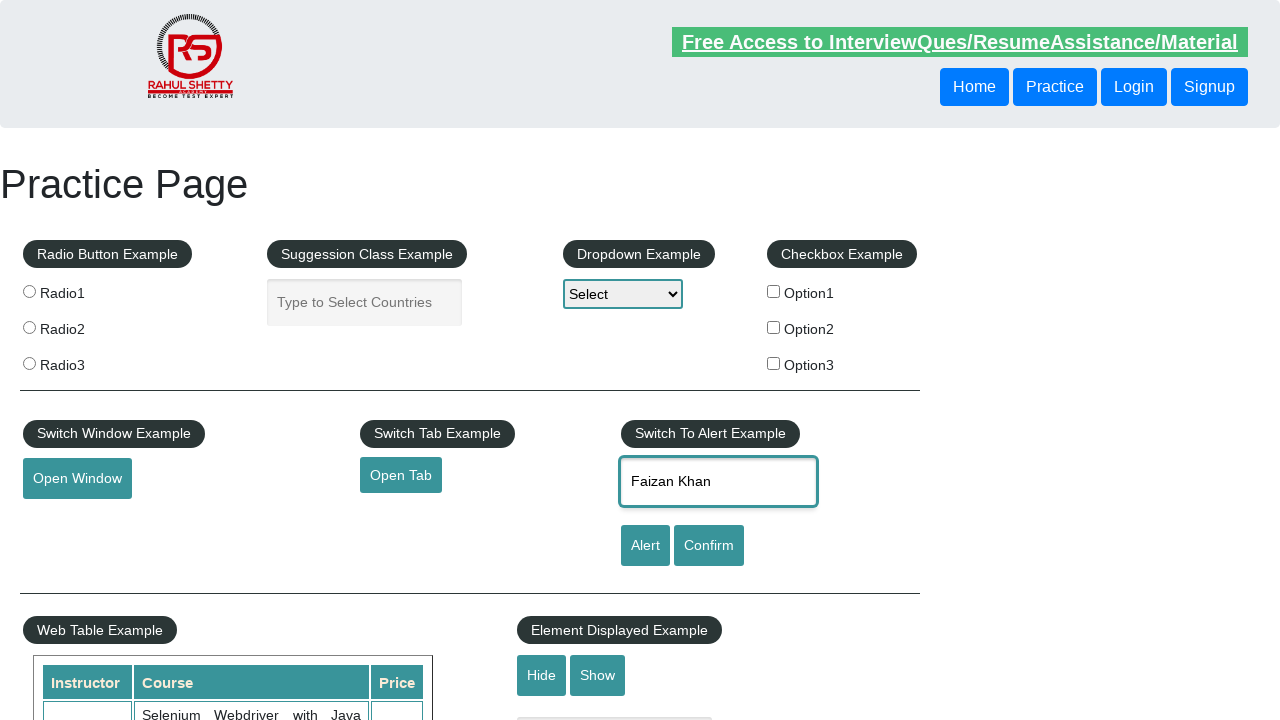

Set up dialog handler to dismiss confirm dialog
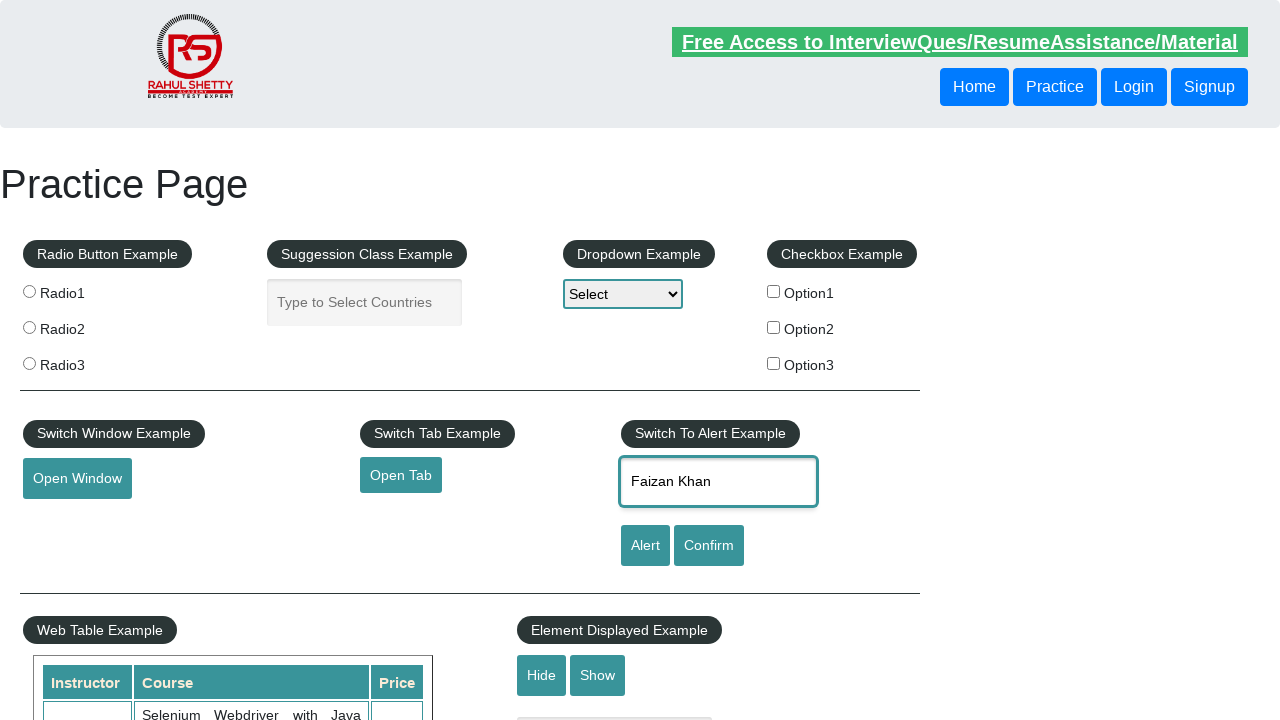

Clicked confirm button to trigger confirm dialog at (709, 546) on #confirmbtn
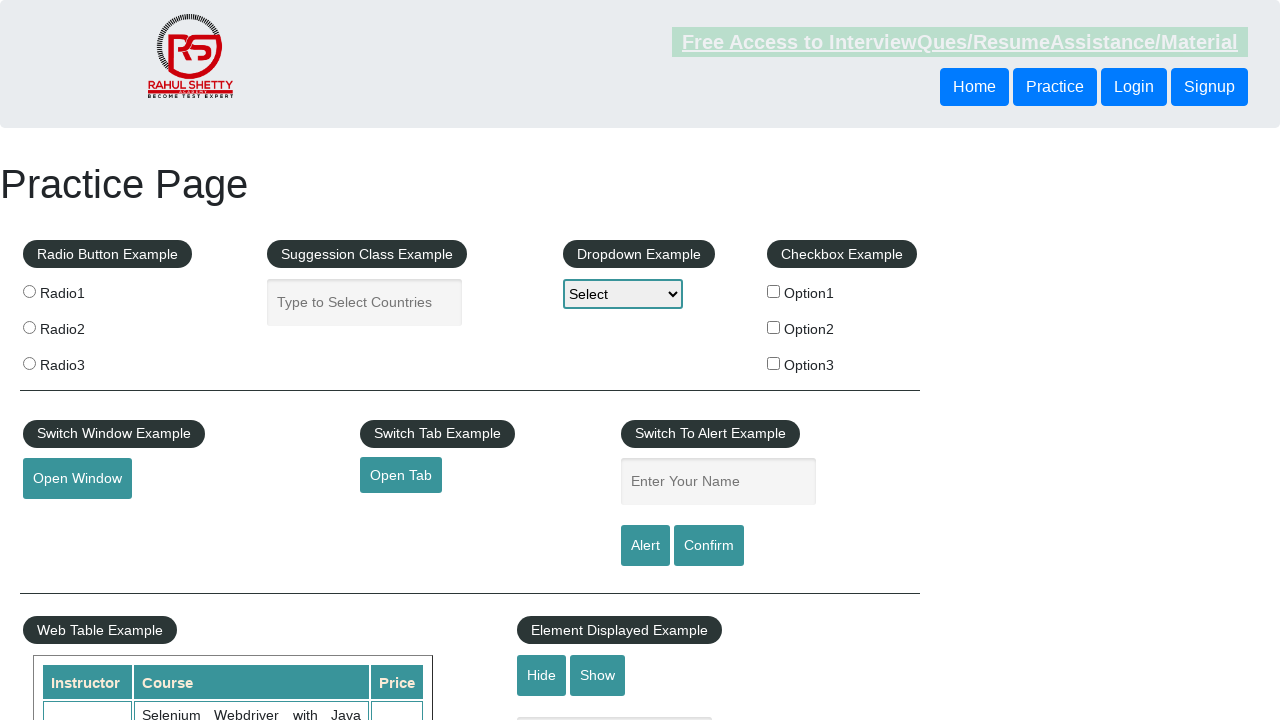

Waited 500ms for dialog interaction to complete
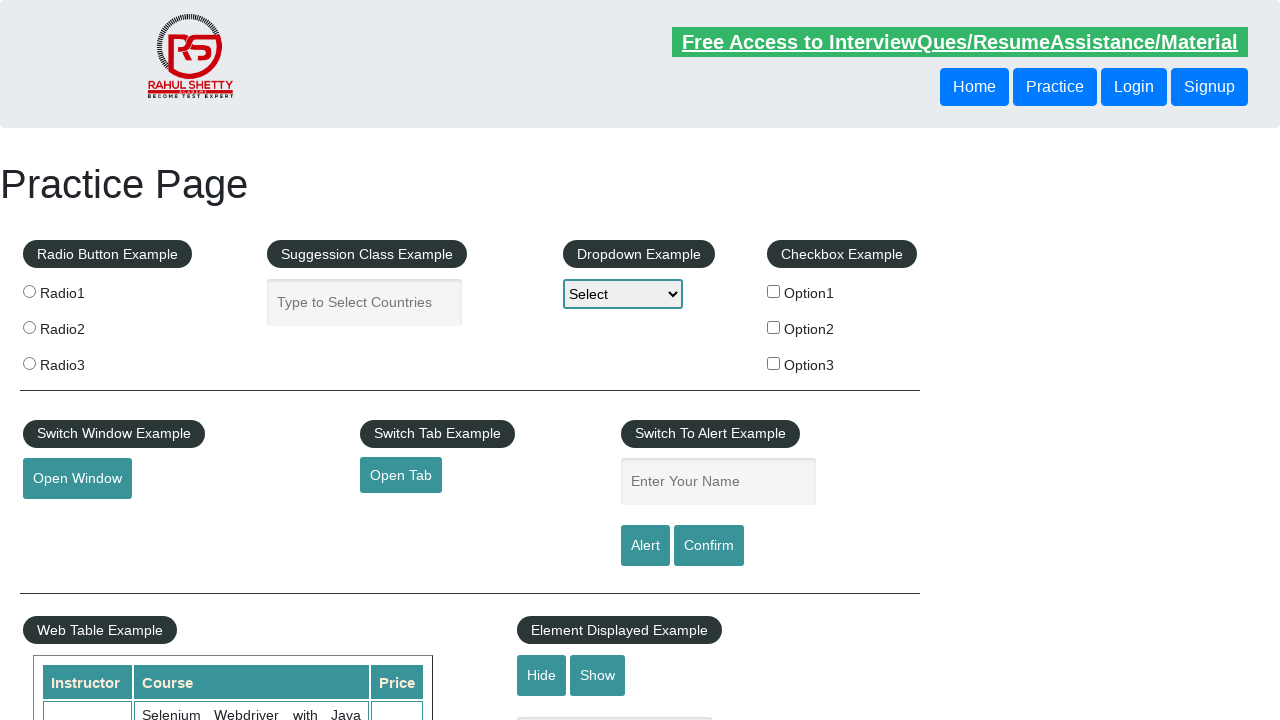

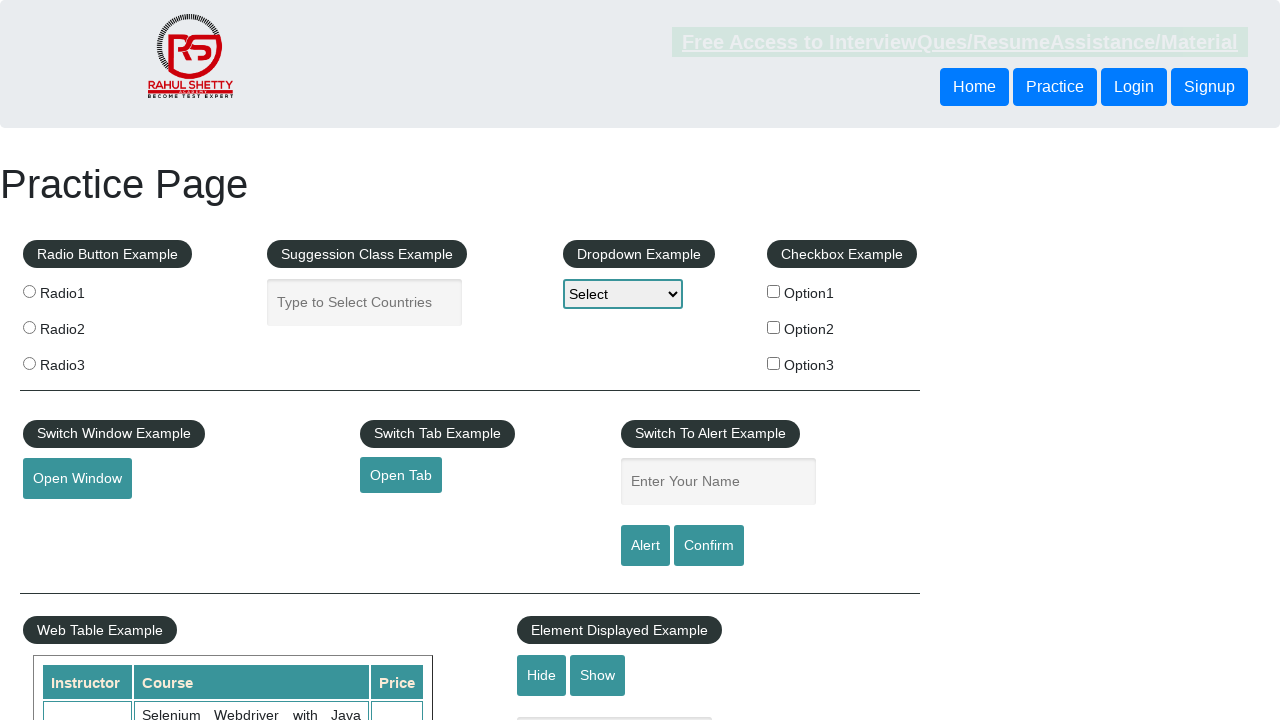